Tests e-commerce cart functionality by adding specific vegetables (Beetroot, Brinjal, Tomato) to the cart, proceeding to checkout, and applying a promo code.

Starting URL: https://rahulshettyacademy.com/seleniumPractise/

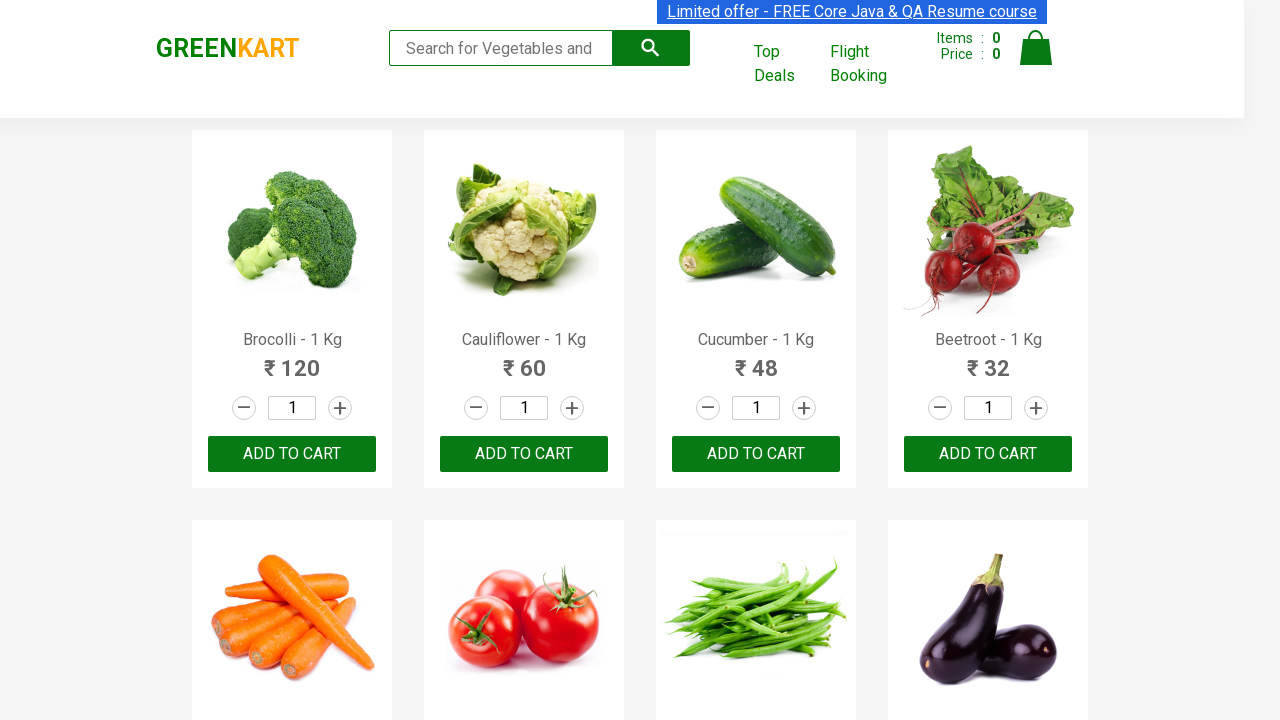

Waited for product names to load on the page
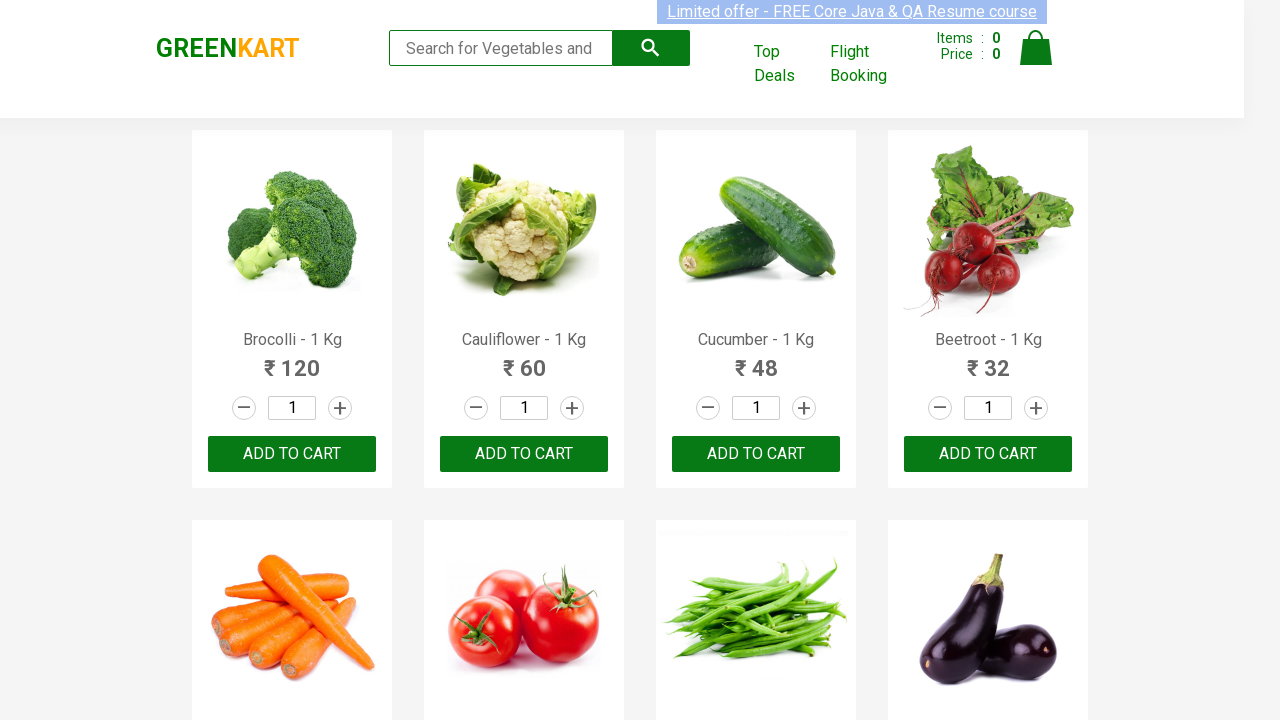

Retrieved all product name elements from the page
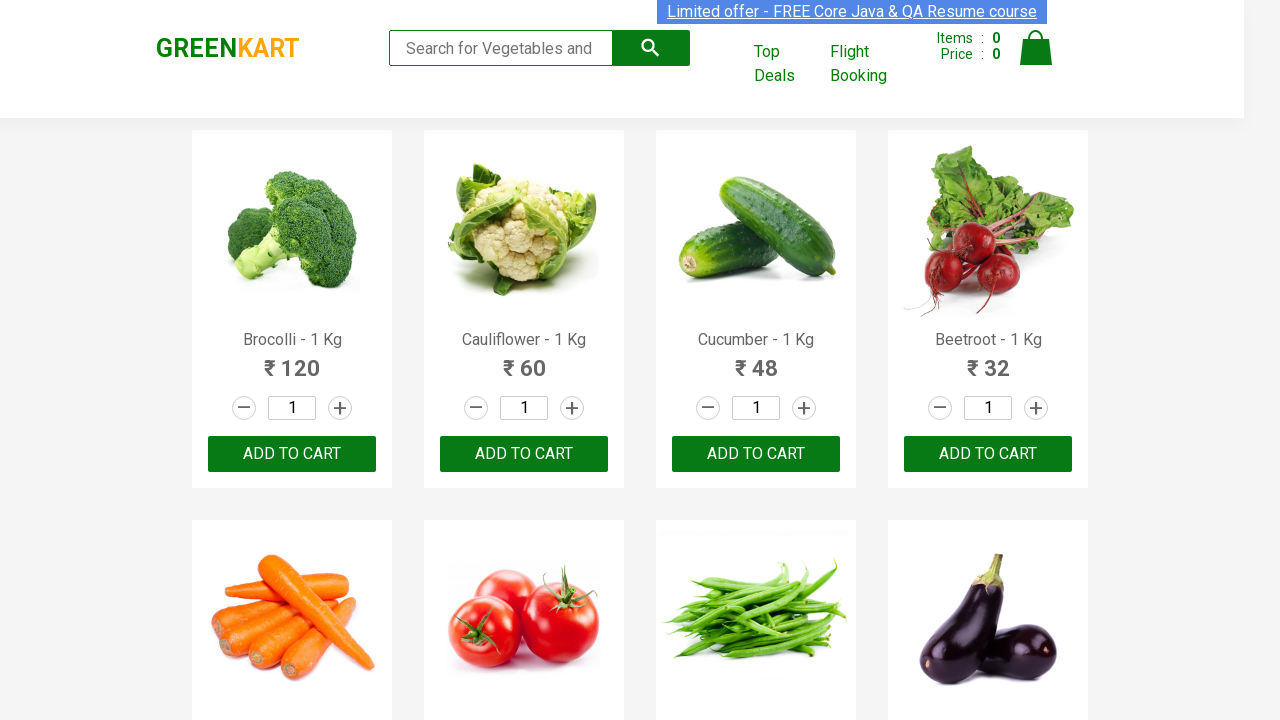

Added Beetroot to cart at (988, 454) on xpath=//div[@class='product-action']/button >> nth=3
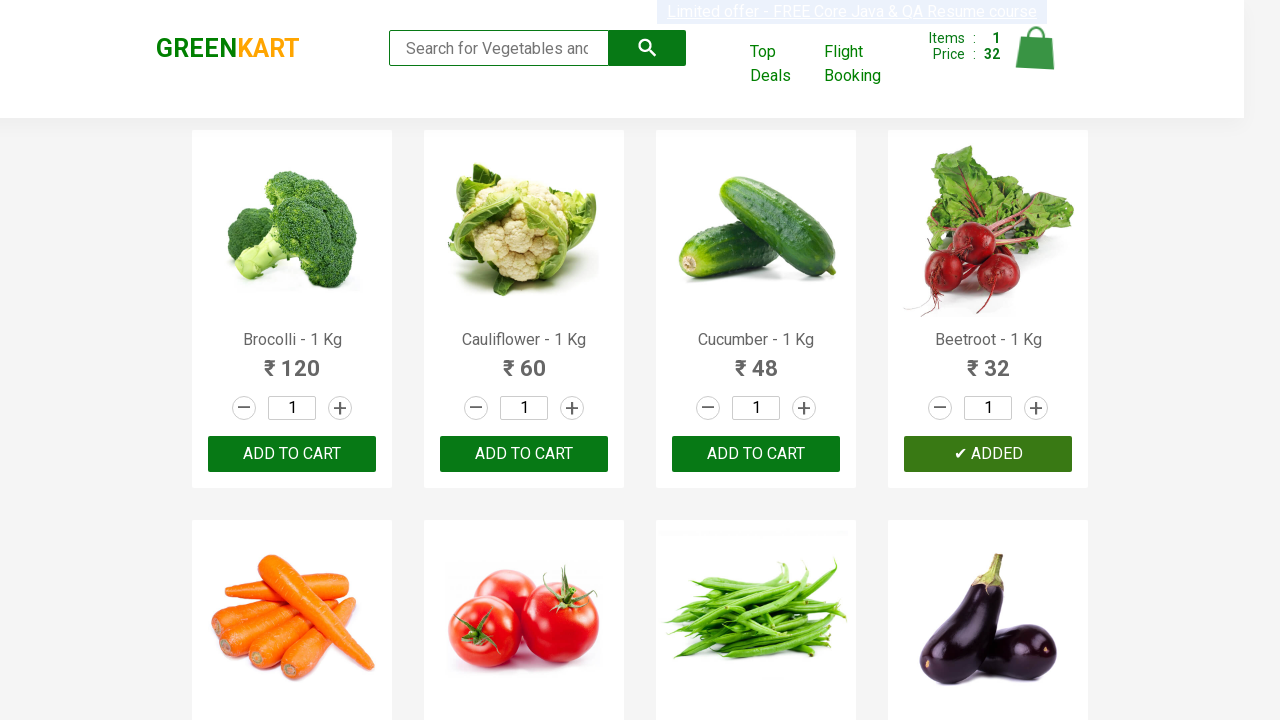

Waited 2 seconds for cart update
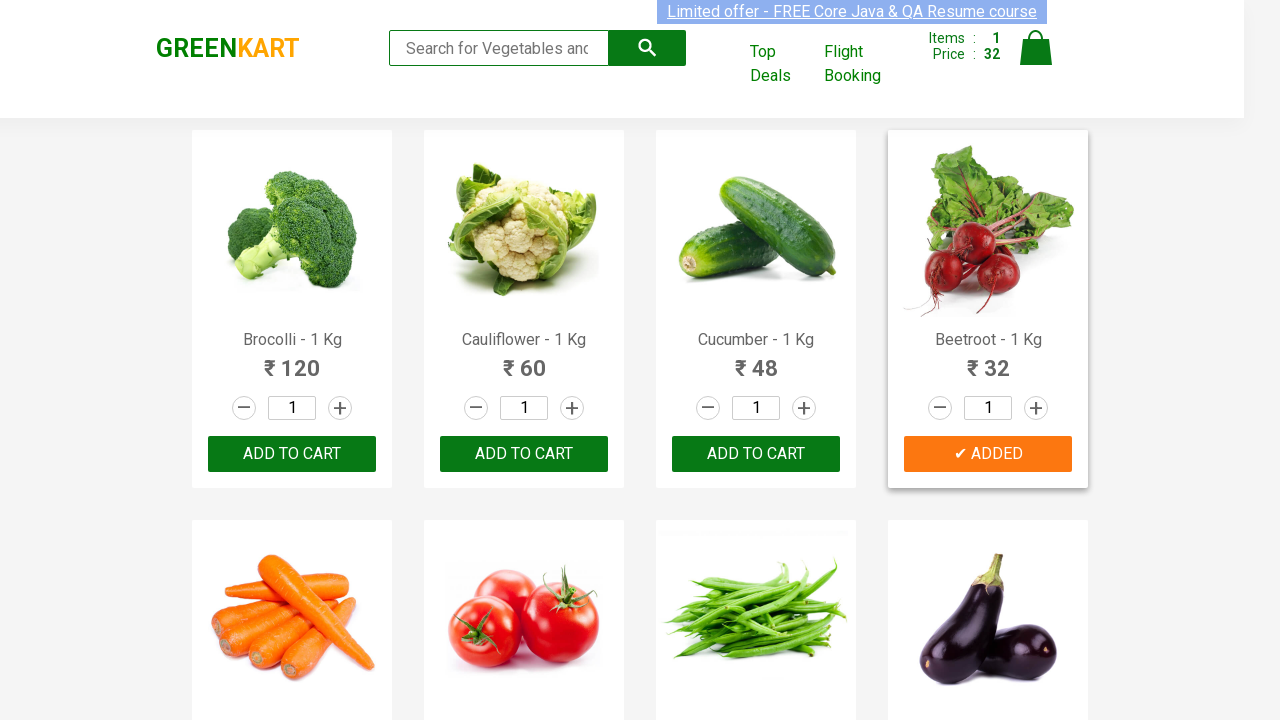

Added Tomato to cart at (524, 360) on xpath=//div[@class='product-action']/button >> nth=5
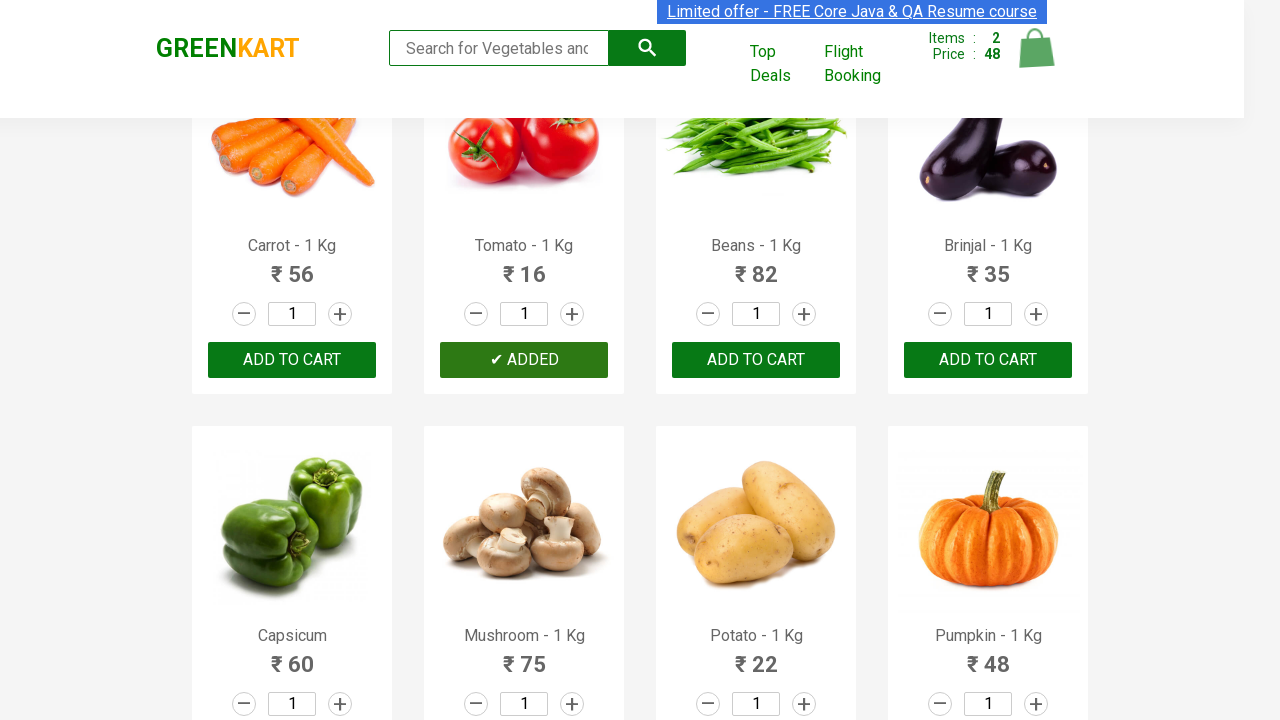

Waited 2 seconds for cart update
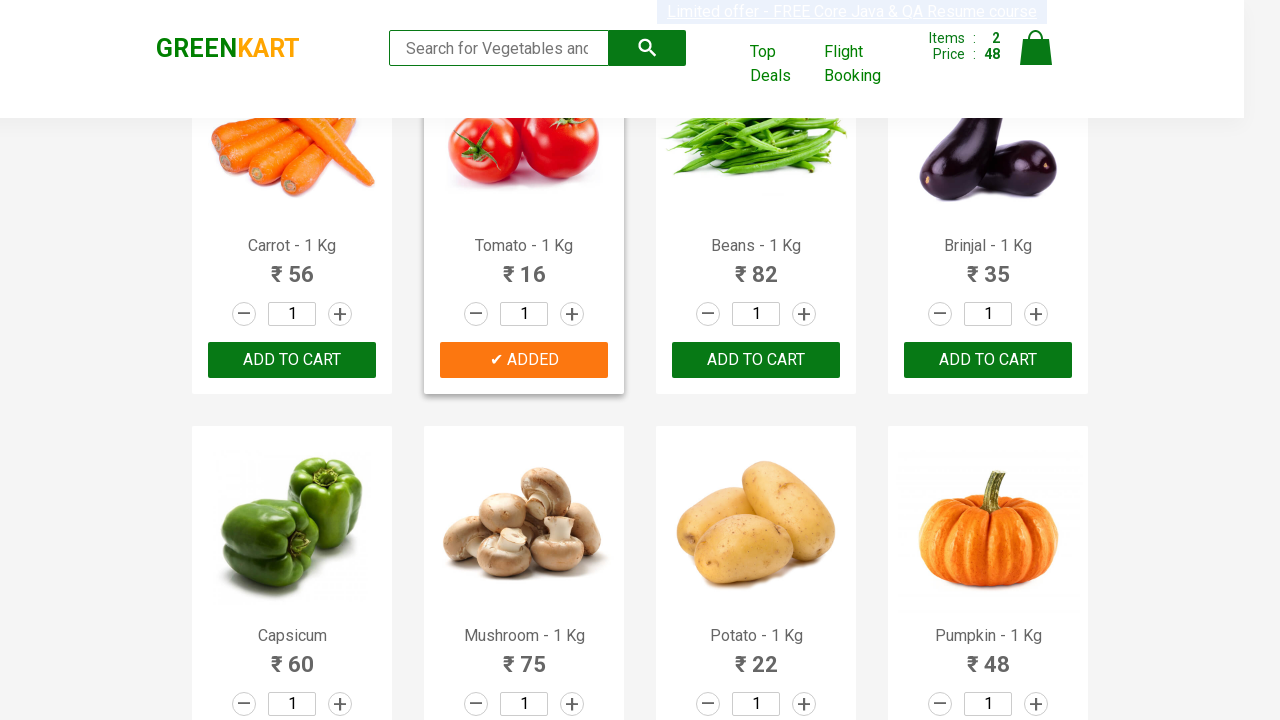

Added Brinjal to cart at (988, 360) on xpath=//div[@class='product-action']/button >> nth=7
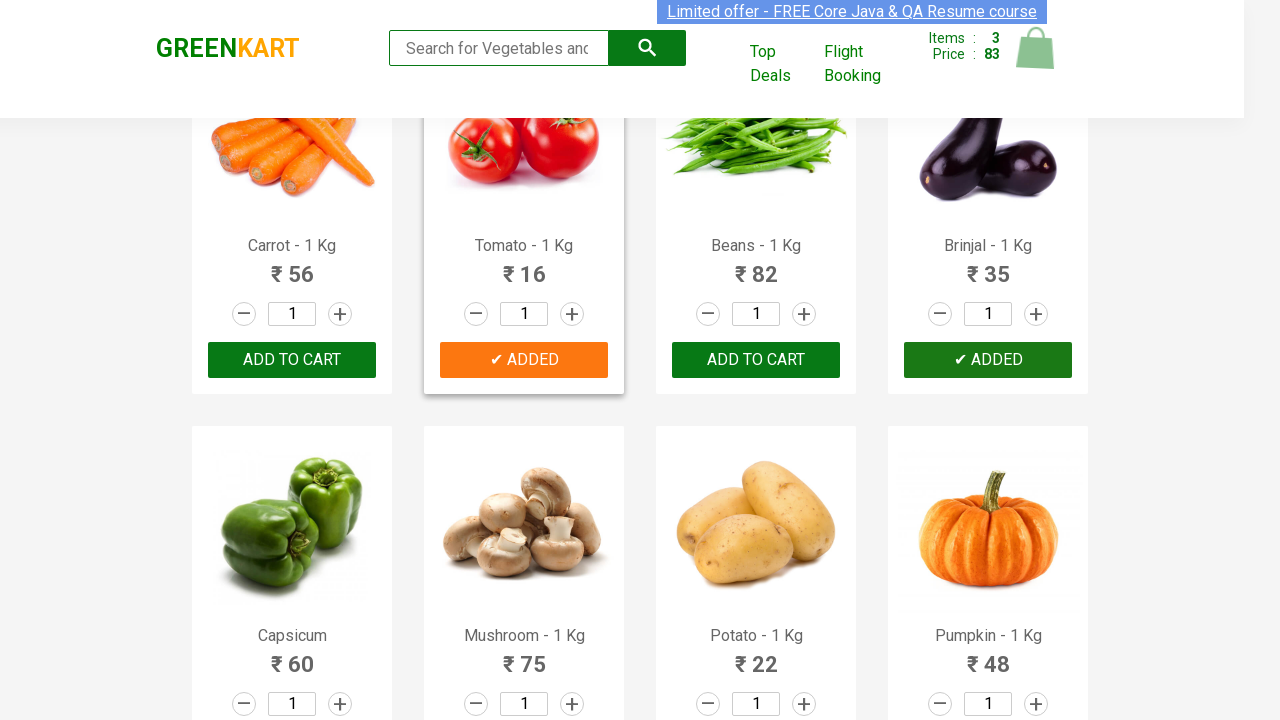

Waited 2 seconds for cart update
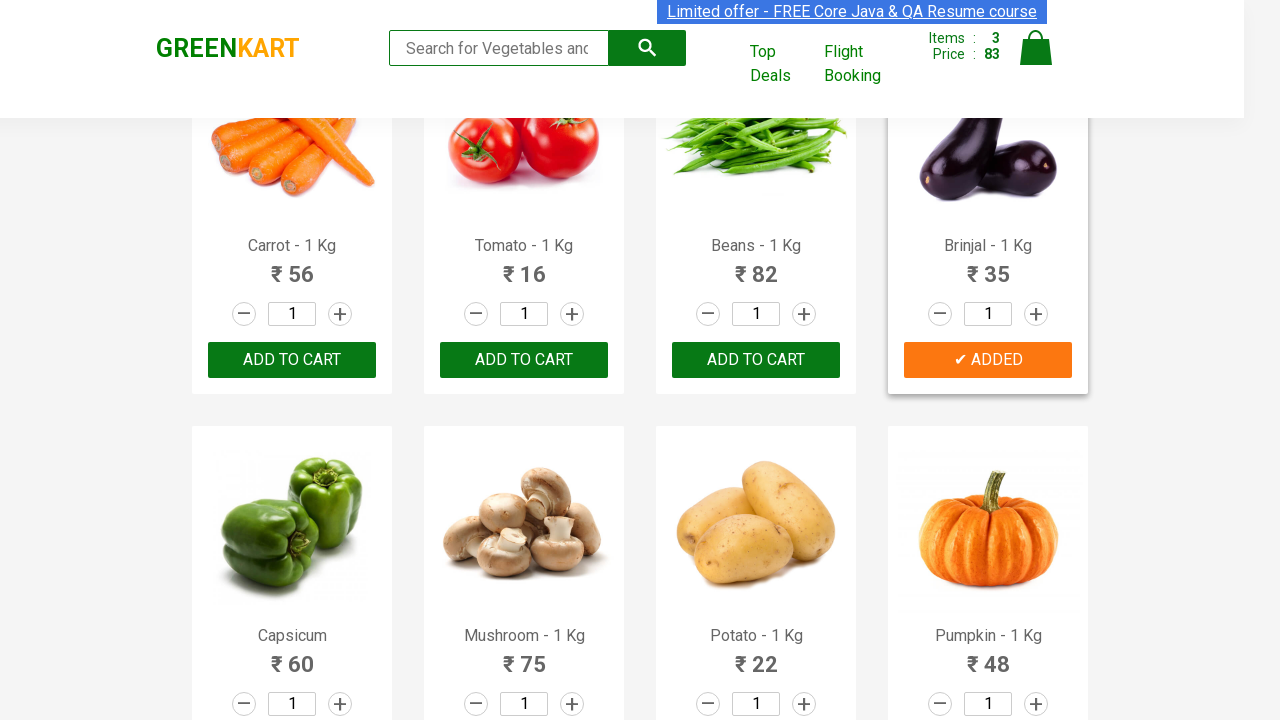

Clicked on the cart icon at (1036, 48) on img[alt='Cart']
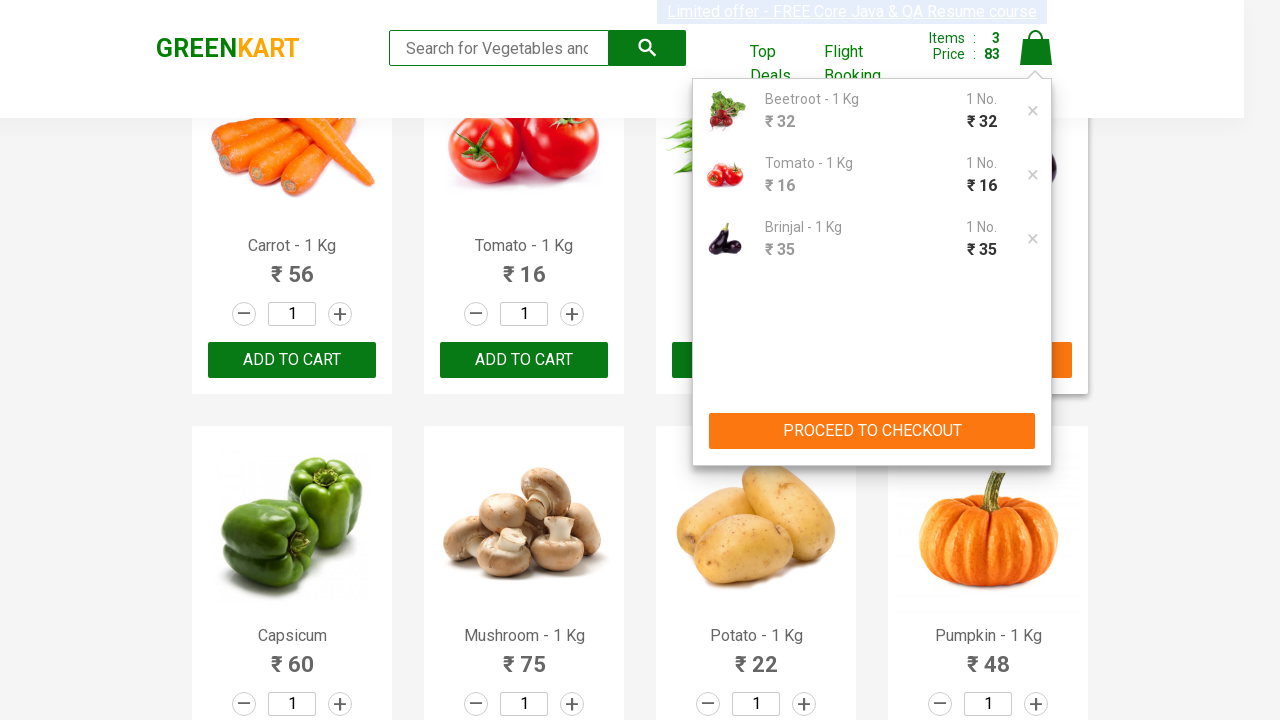

Clicked PROCEED TO CHECKOUT button at (872, 431) on xpath=//button[text()='PROCEED TO CHECKOUT']
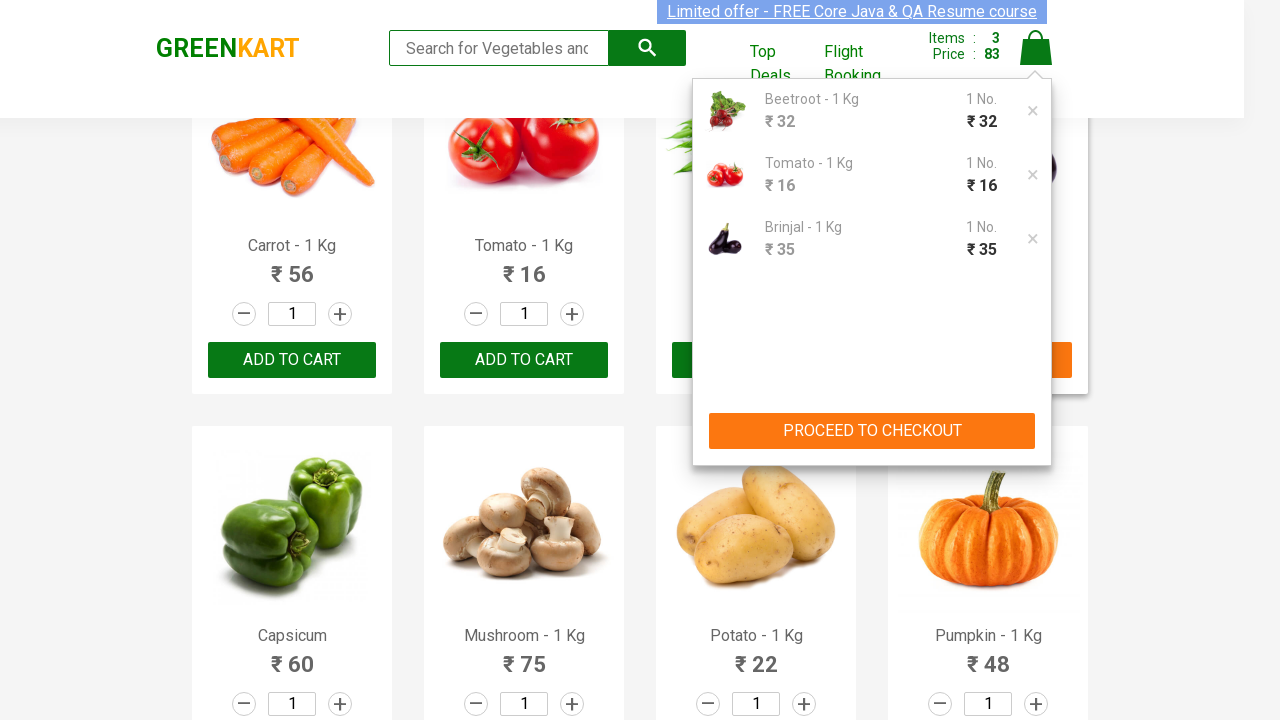

Entered promo code 'rahulshettyacademy' in the promo code field on input.promoCode
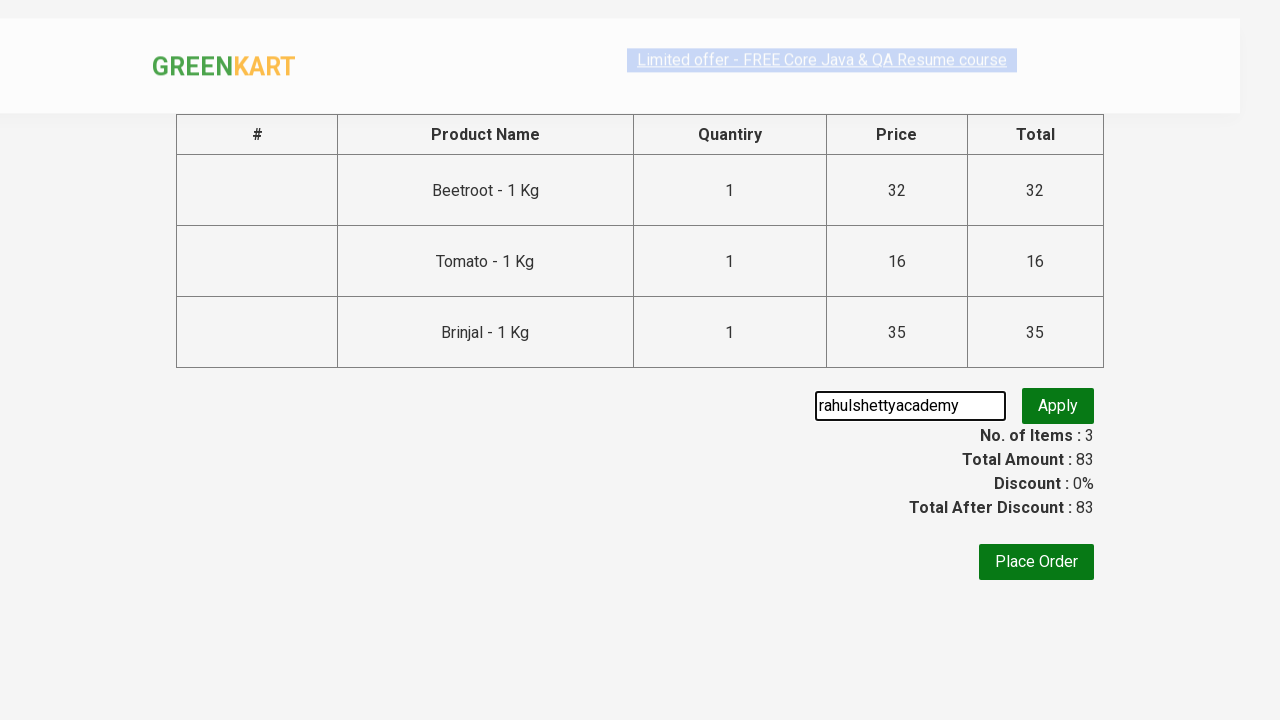

Clicked Apply promo button to apply the discount code at (1058, 406) on button.promoBtn
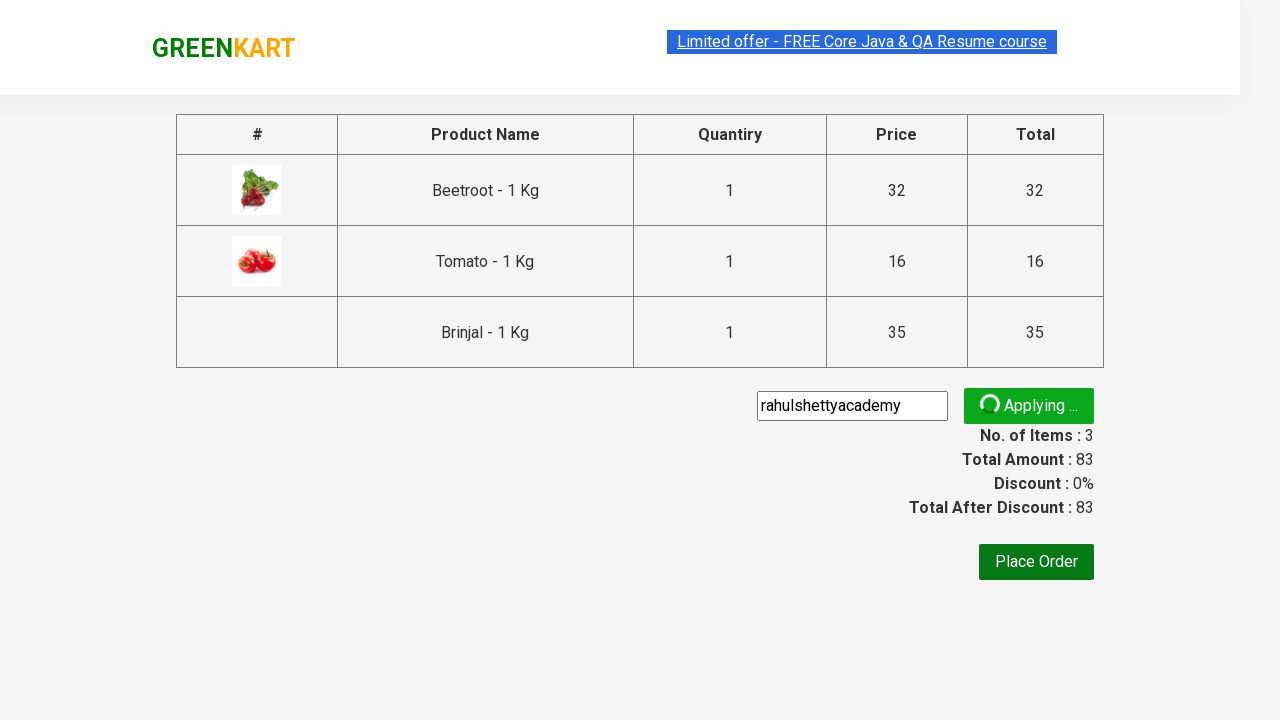

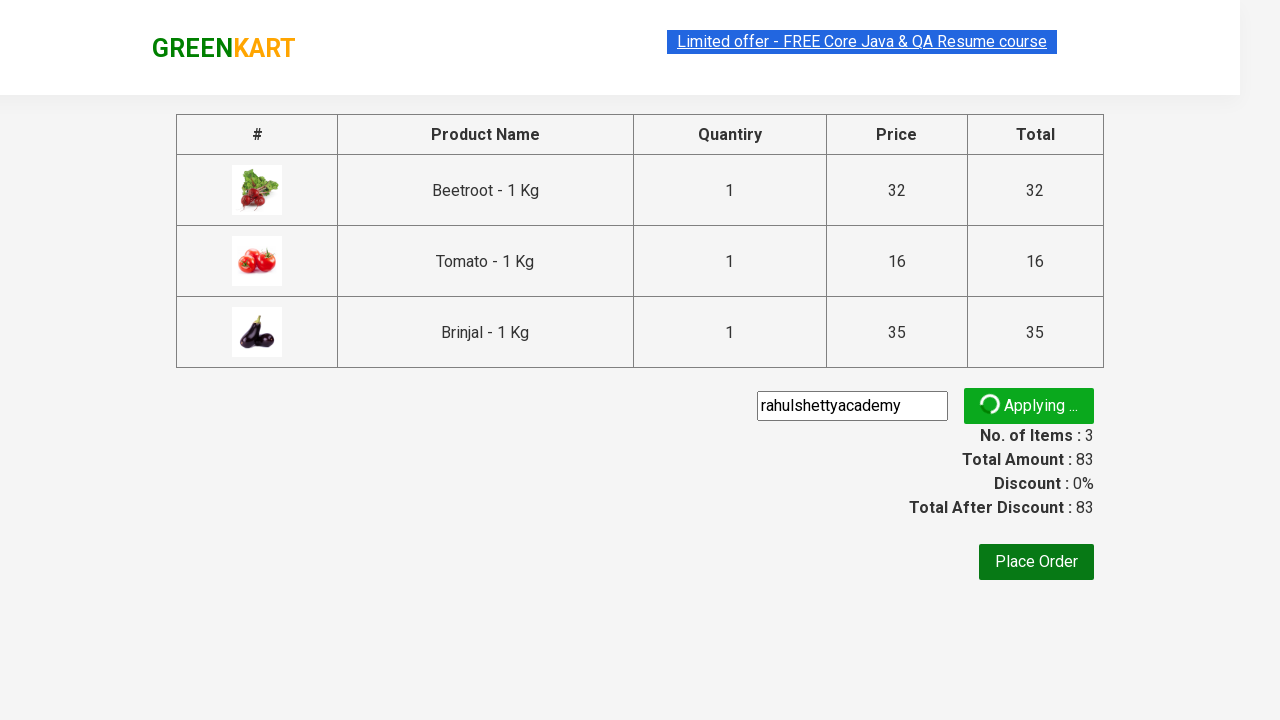